Navigates to DemoQA elements page and clicks on the Text Box sidebar item to navigate to the text-box section

Starting URL: https://demoqa.com/elements

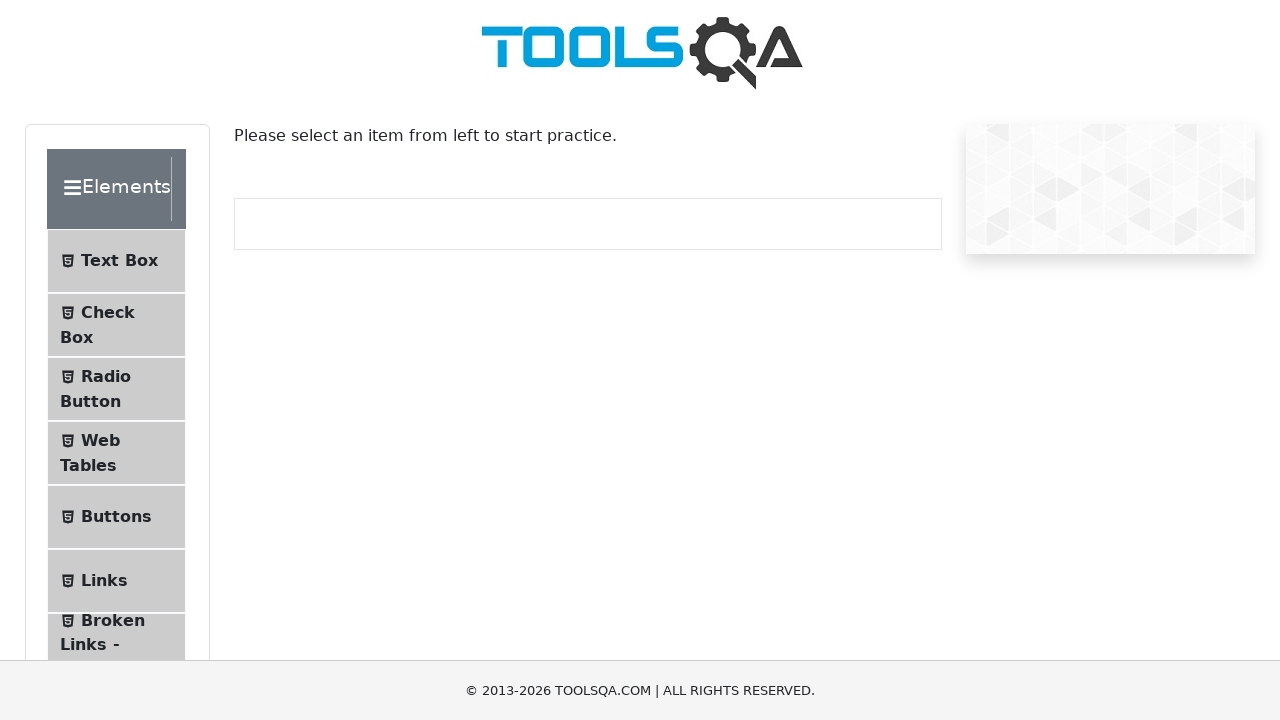

Waited for Text Box sidebar item to be visible
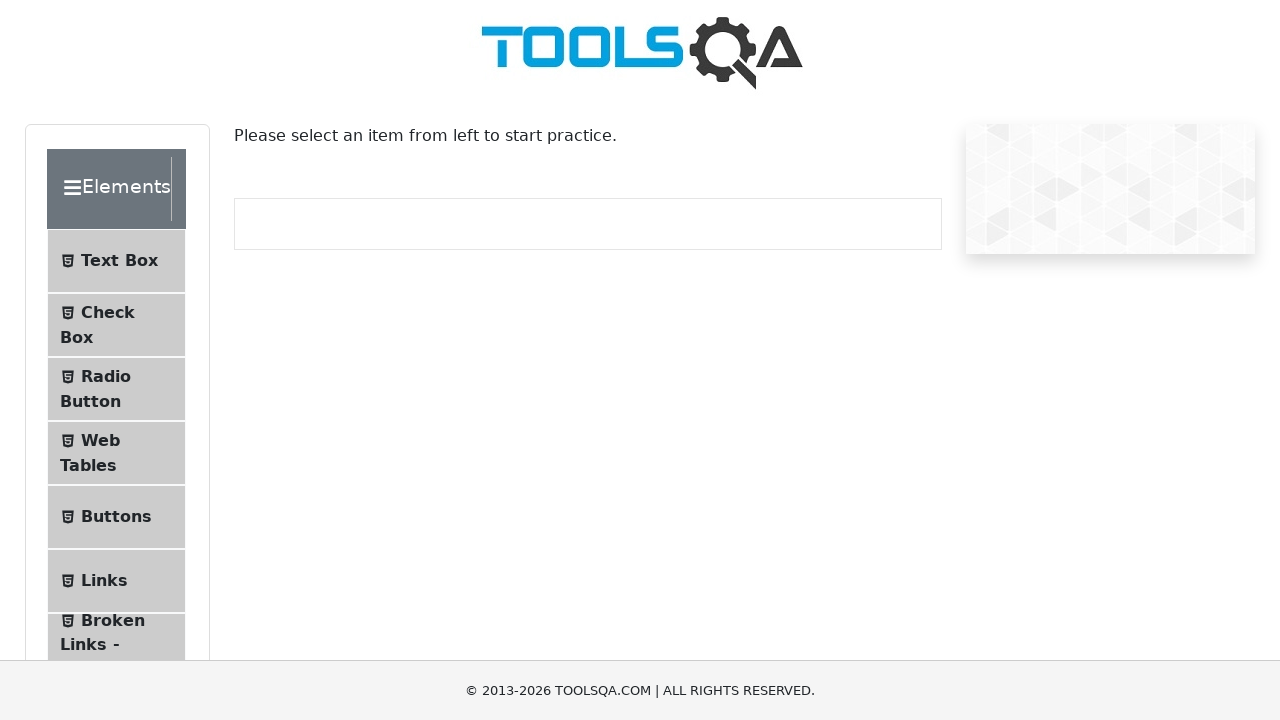

Clicked on the Text Box sidebar item at (116, 261) on (//li[@id='item-0'])[1]
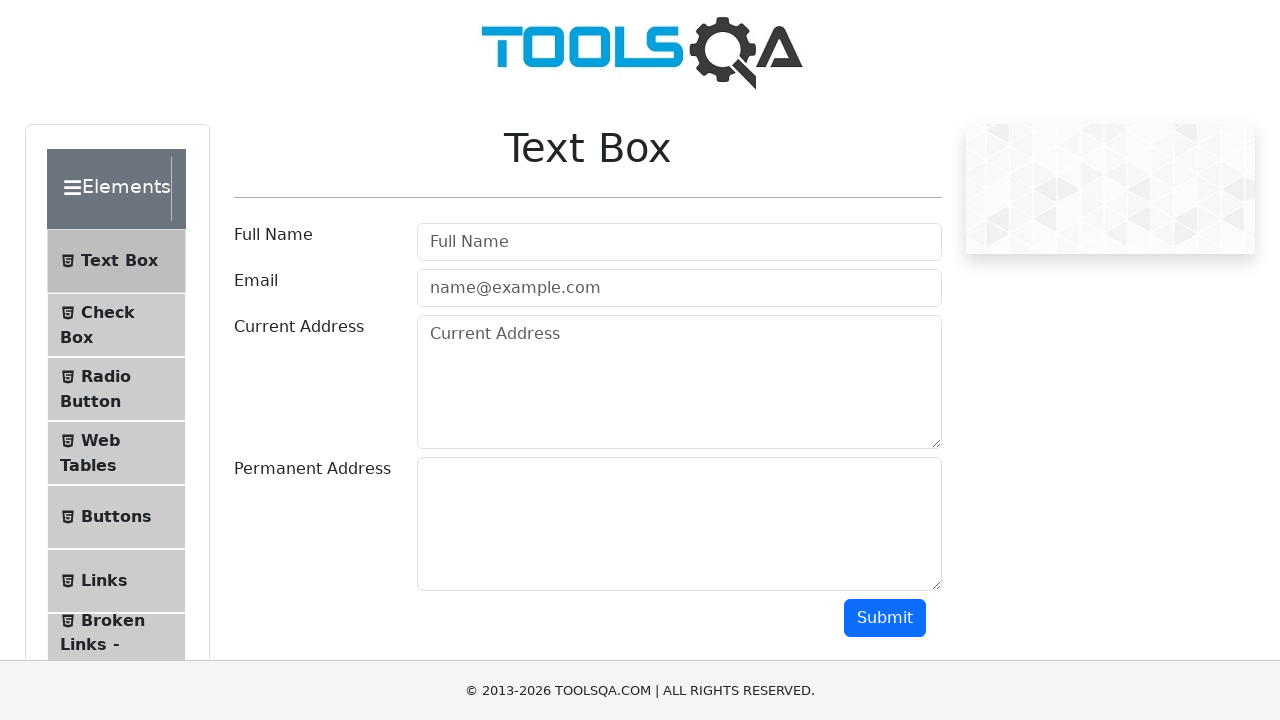

Navigated to text-box page successfully
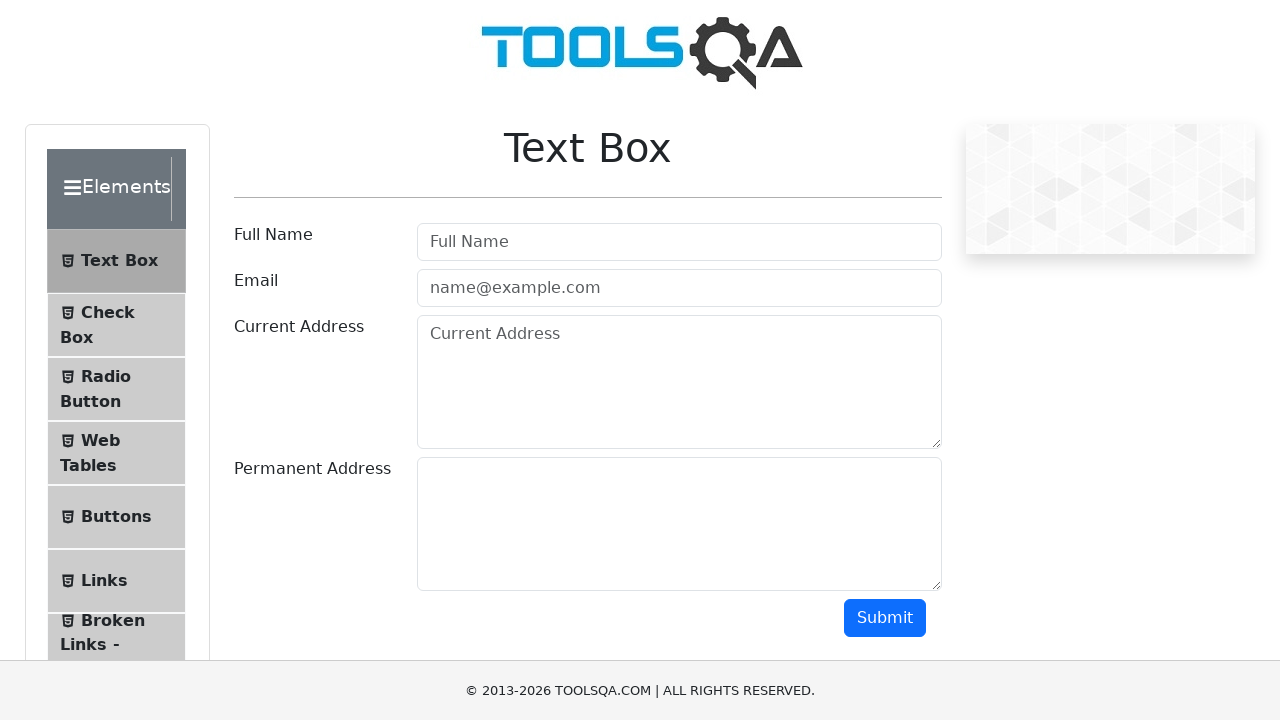

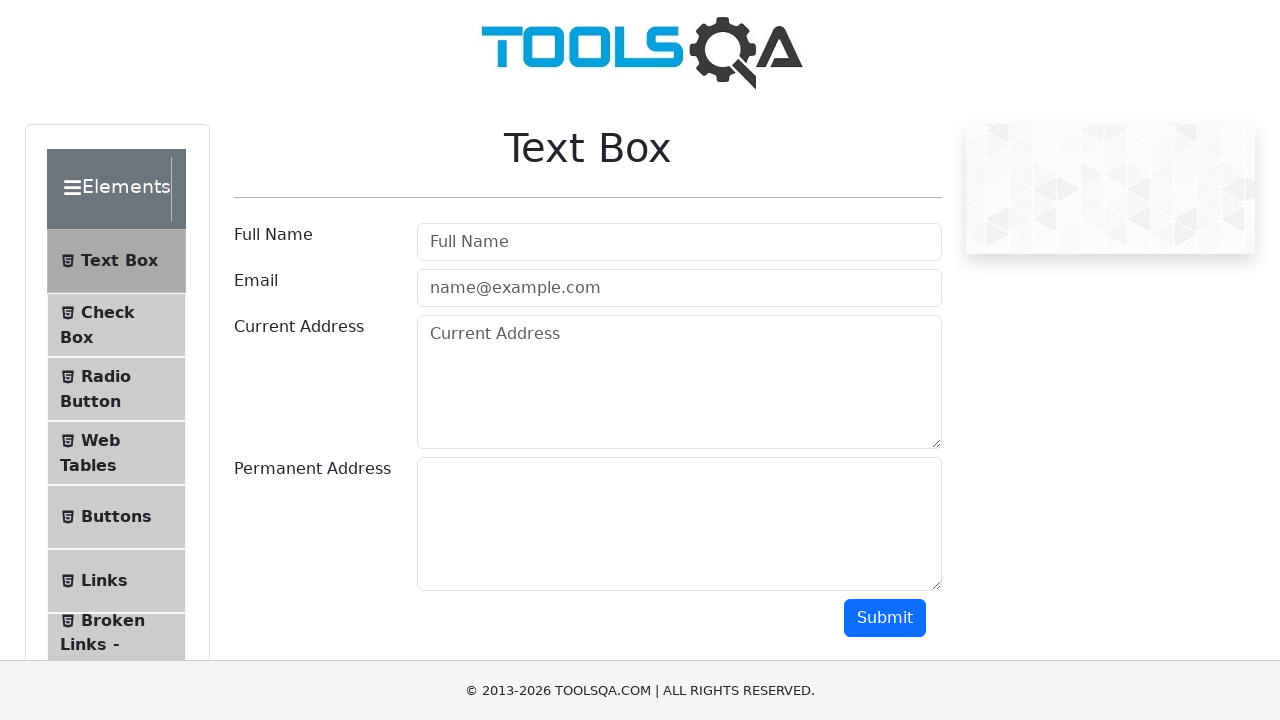